Navigates to the Harley-Davidson India website homepage and verifies it loads successfully

Starting URL: https://www.harley-davidson.com/in/en/index.html

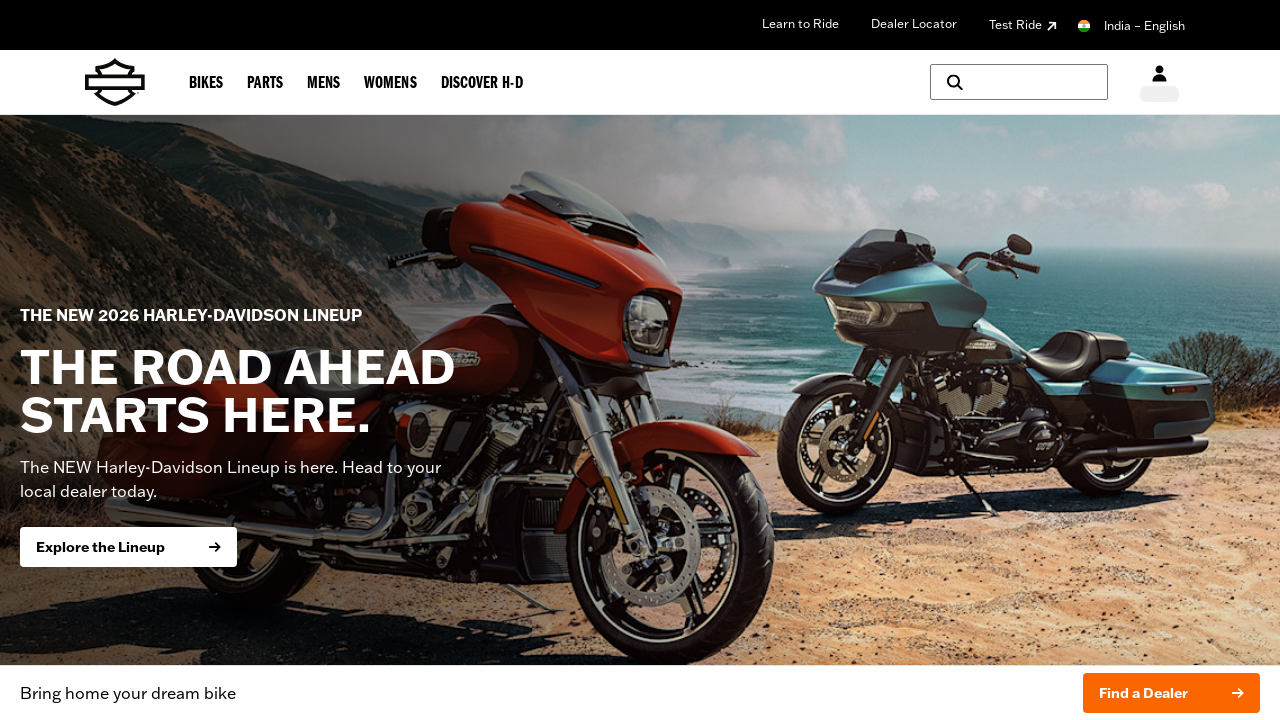

Waited for page to reach networkidle state
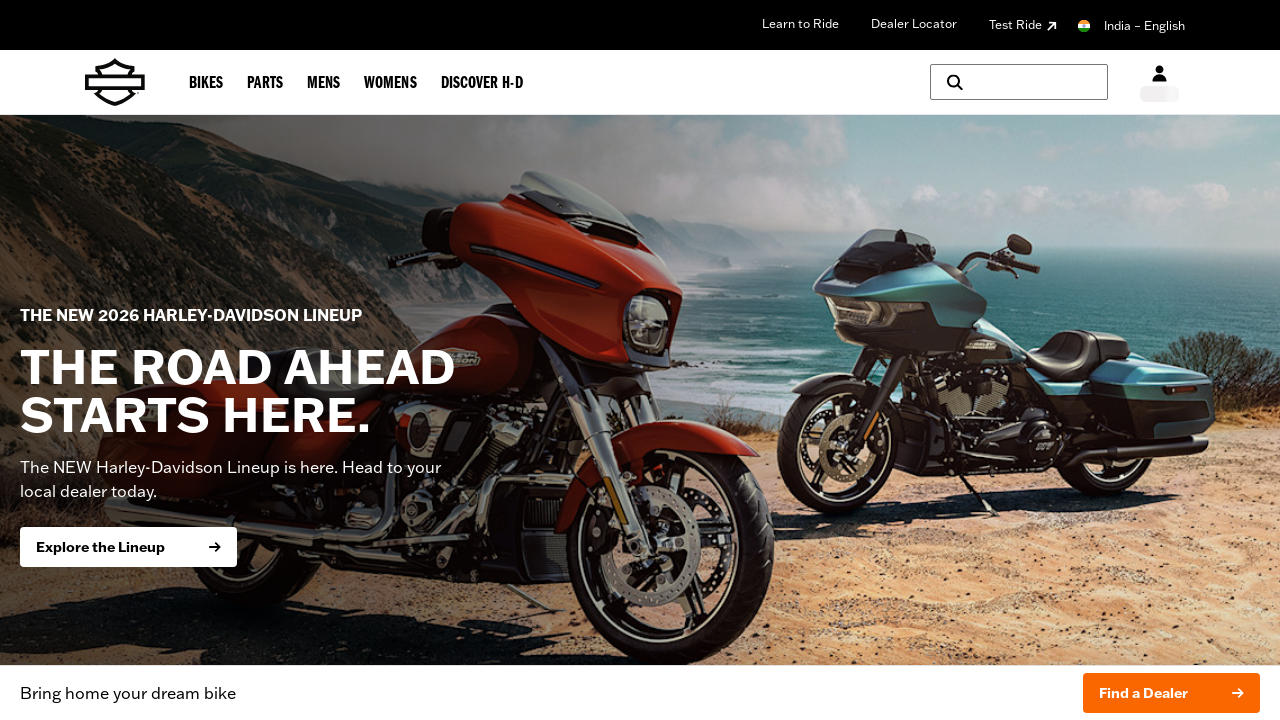

Verified body element is present on Harley-Davidson India homepage
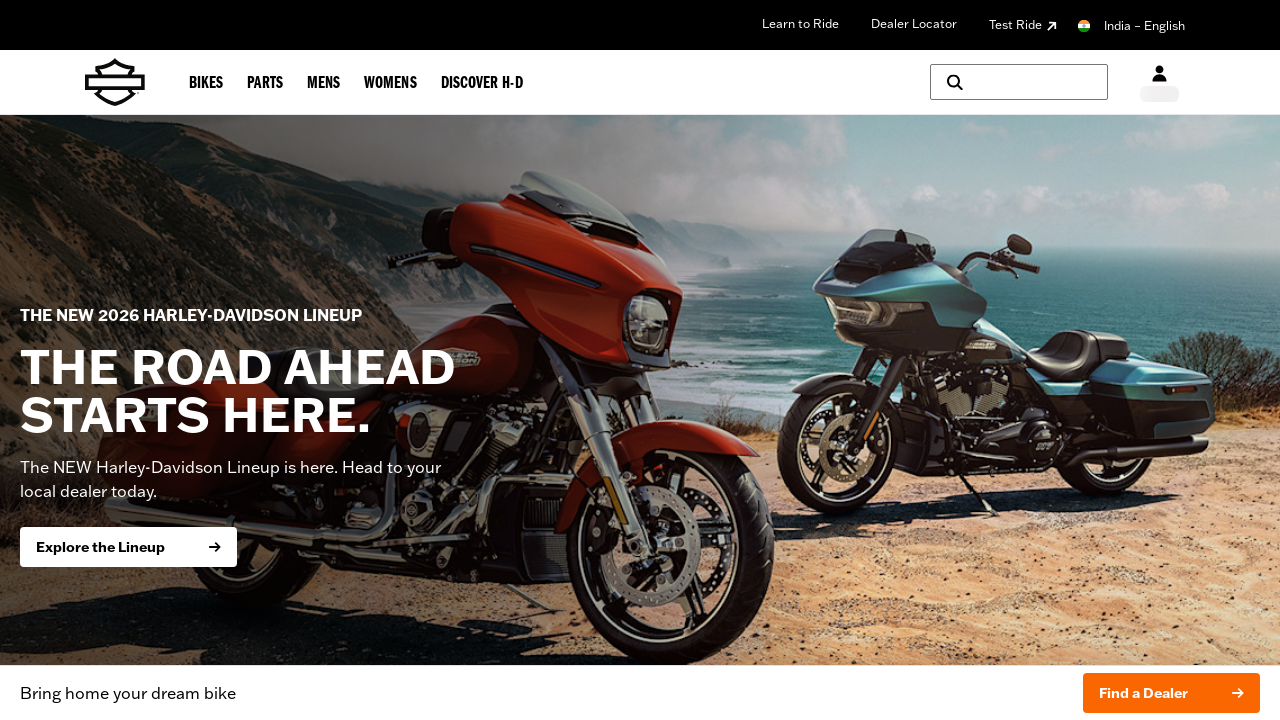

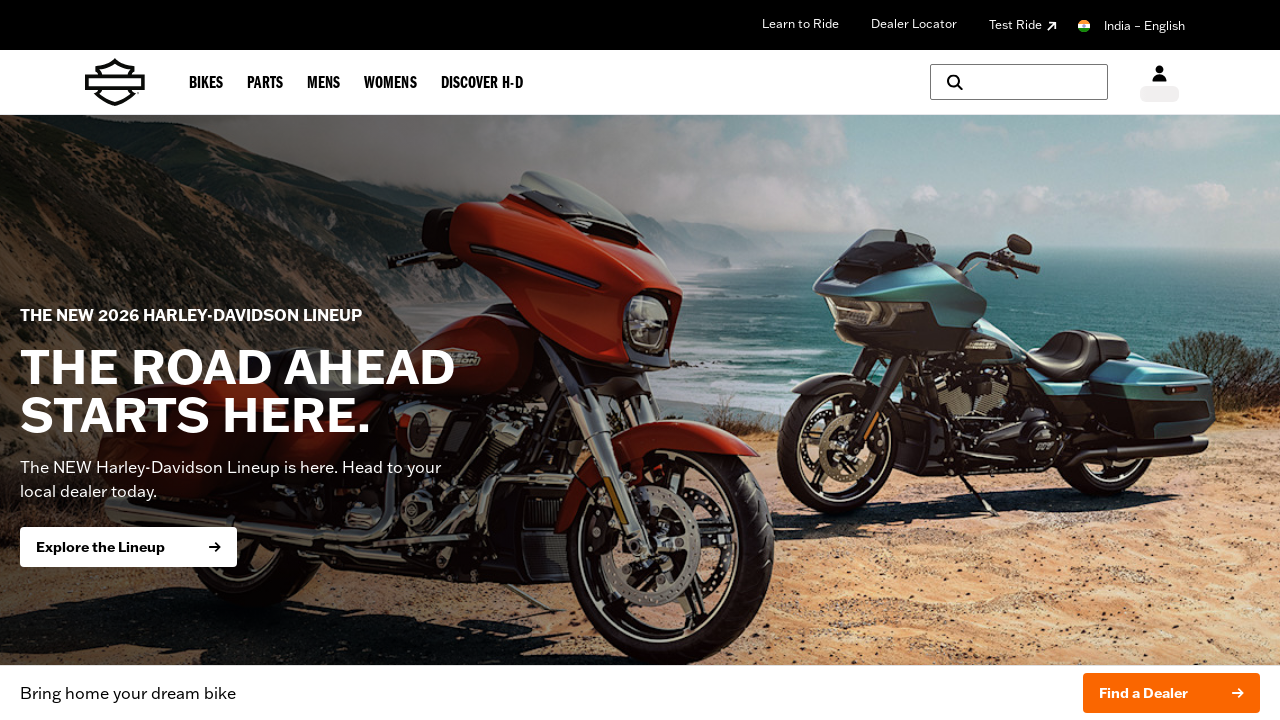